Navigates to W3Schools HTML tables tutorial page and verifies that the example table with customer data is displayed and contains the expected rows and columns.

Starting URL: https://www.w3schools.com/html/html_tables.asp

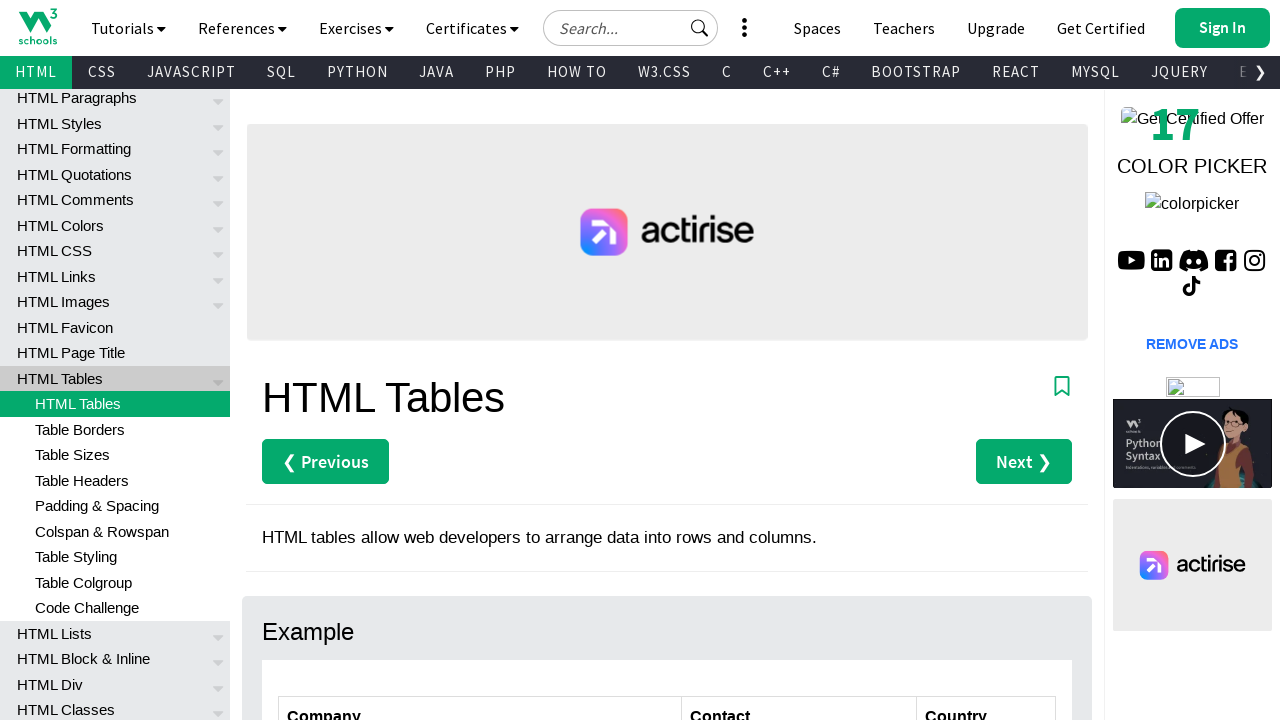

Waited for customers table to be visible
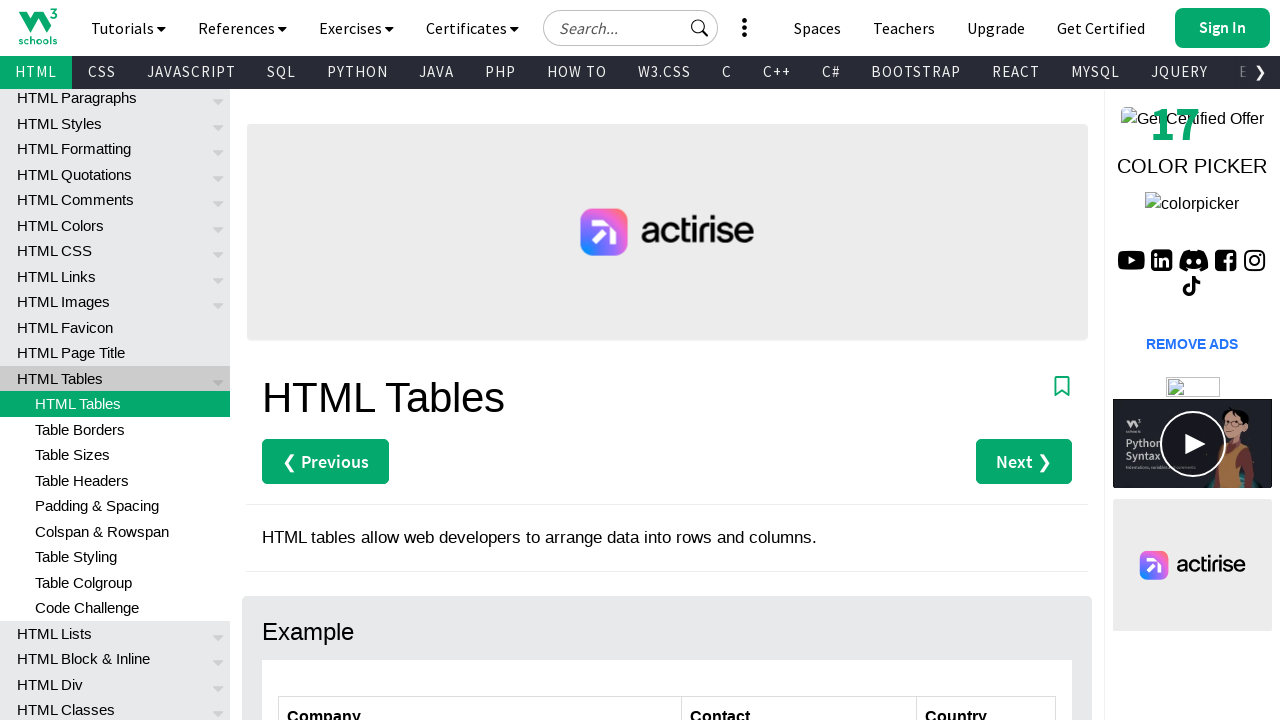

Verified table cell at row 2, column 1 is visible
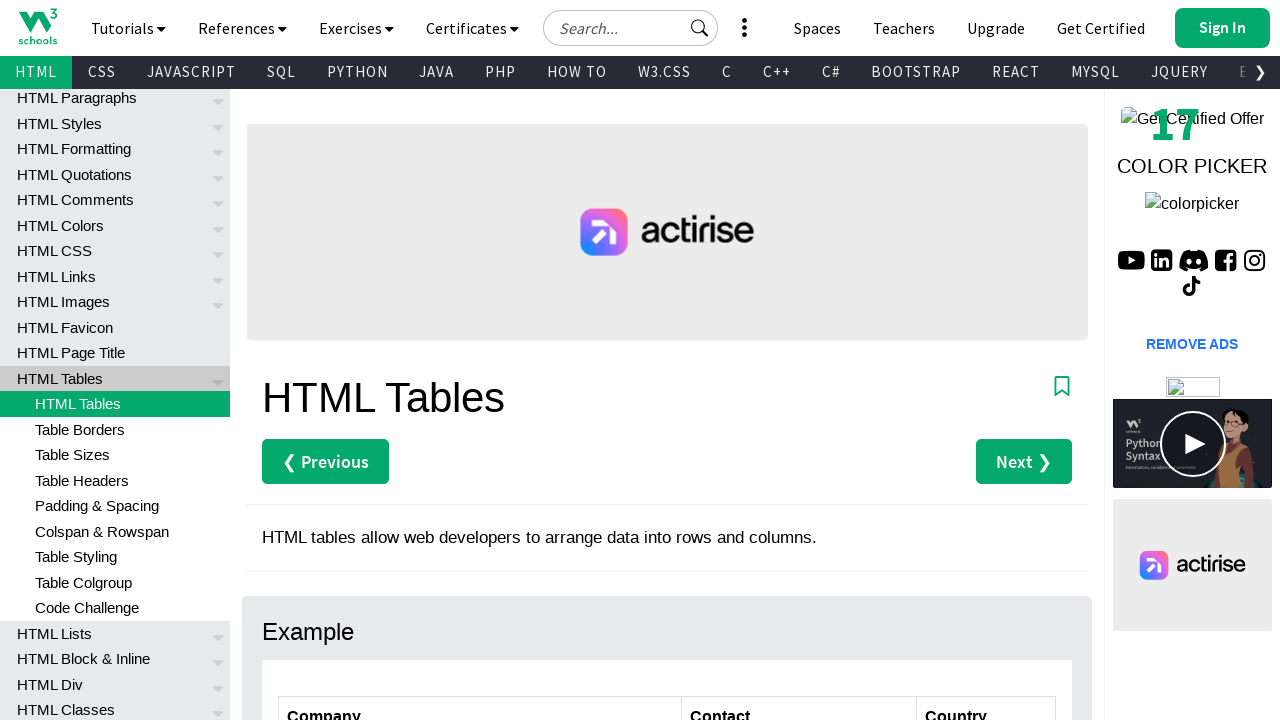

Verified table cell at row 2, column 2 is visible
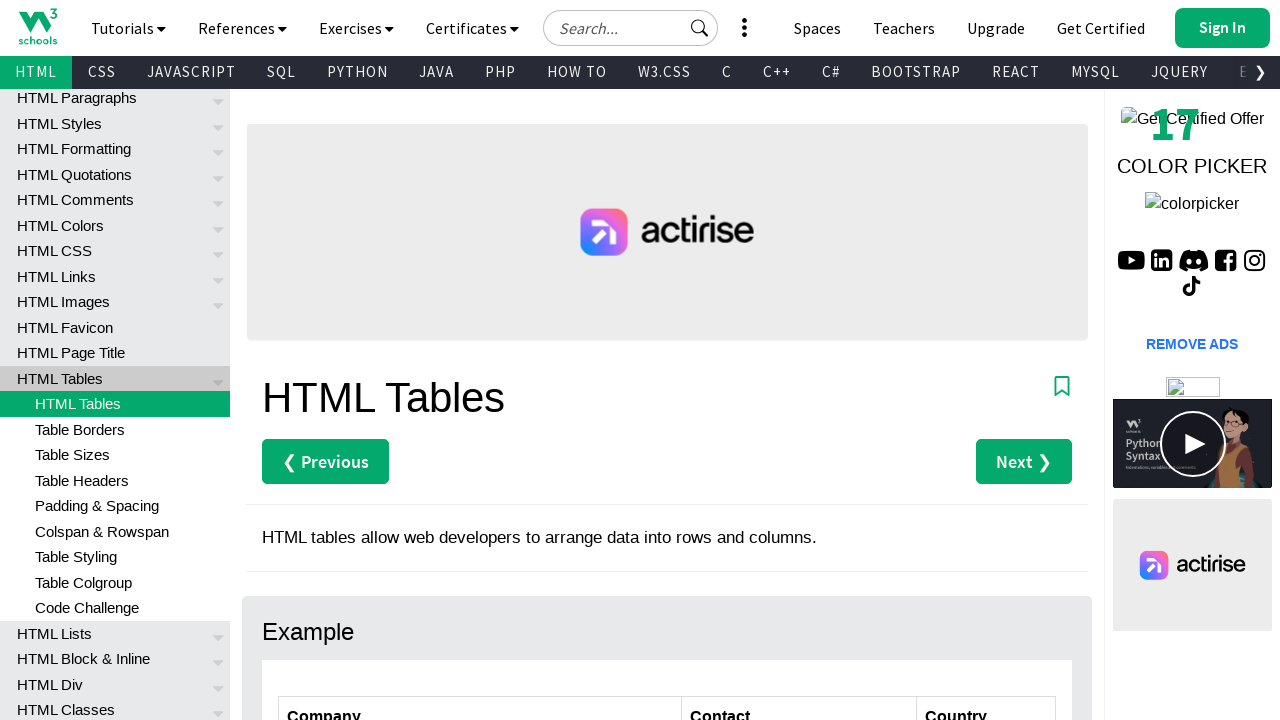

Verified table cell at row 2, column 3 is visible
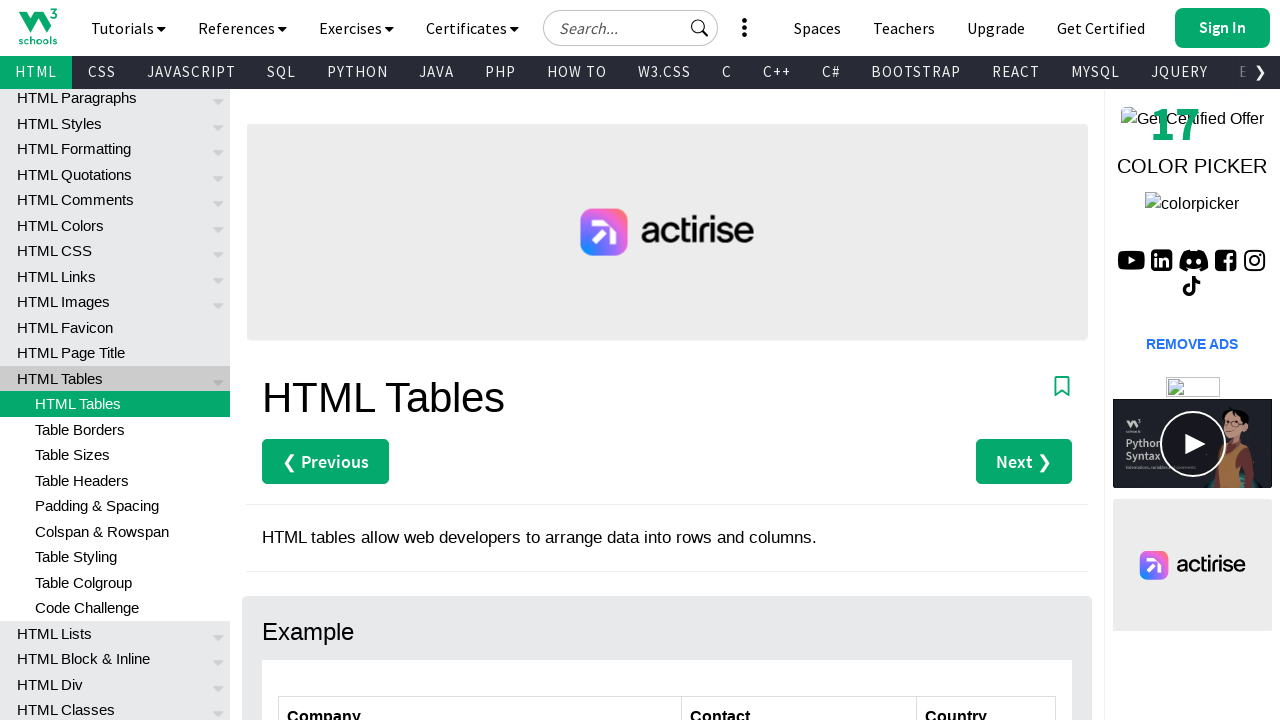

Verified table cell at row 3, column 1 is visible
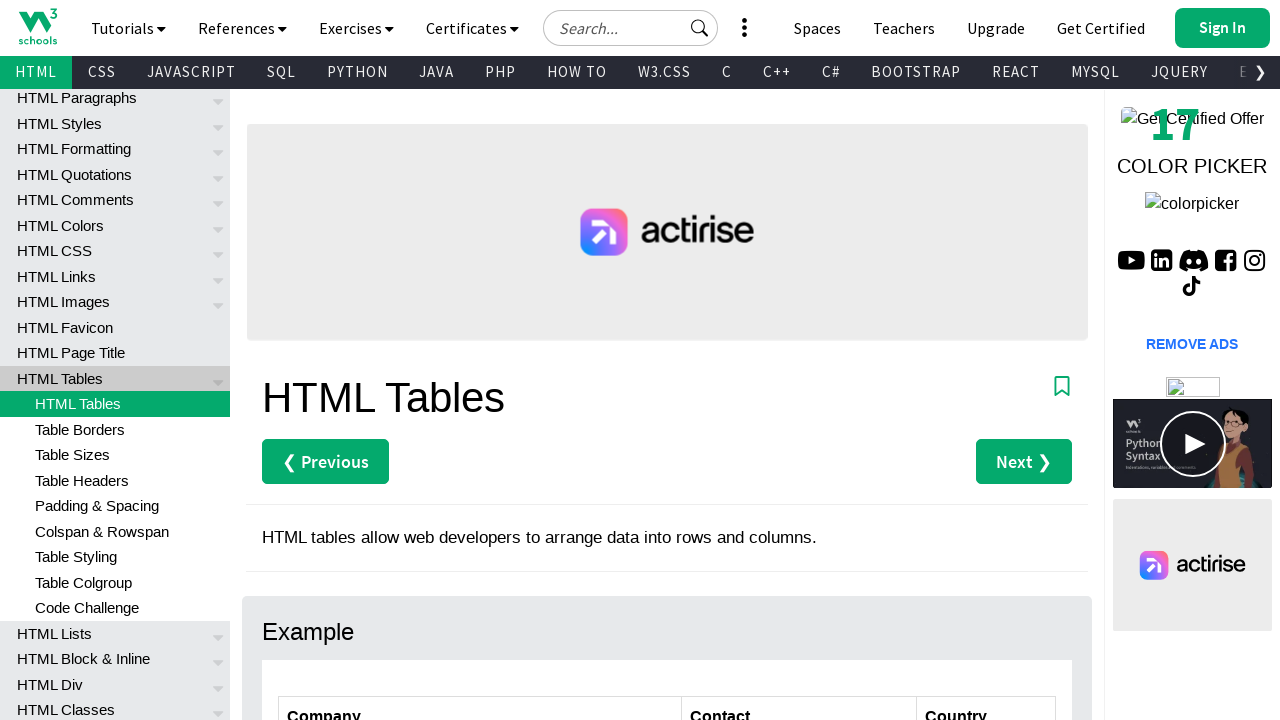

Verified table cell at row 3, column 2 is visible
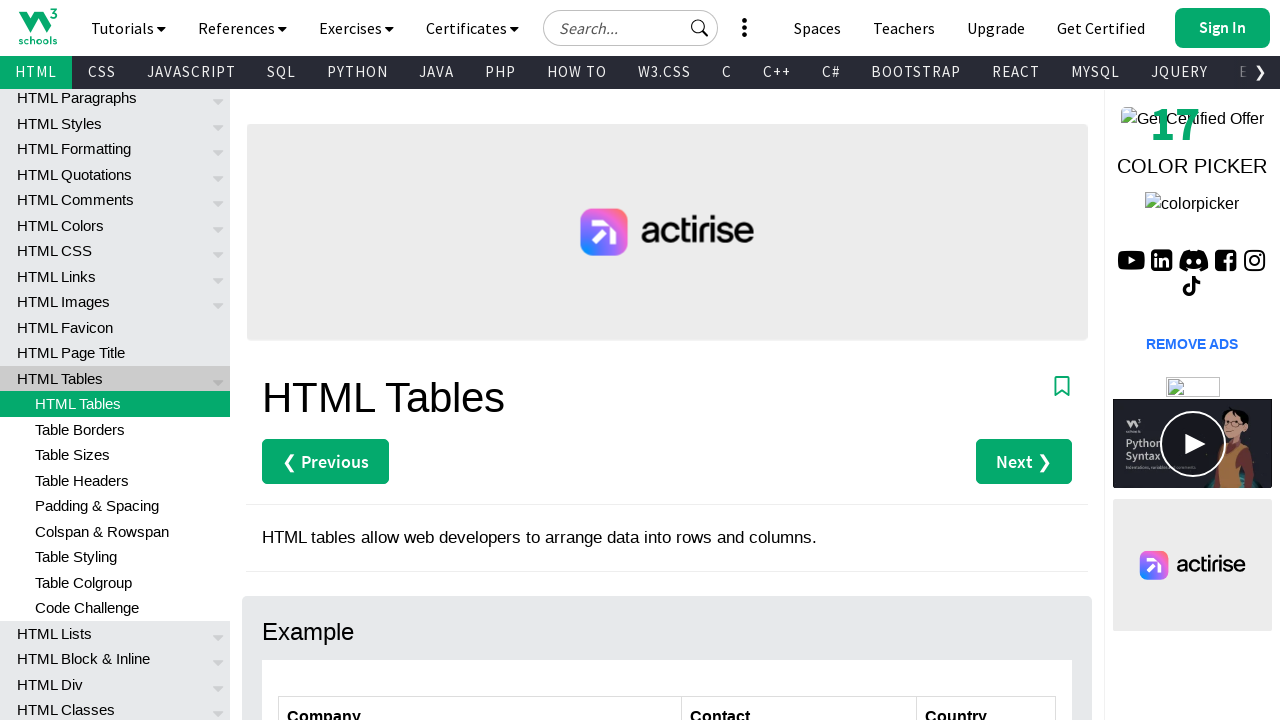

Verified table cell at row 3, column 3 is visible
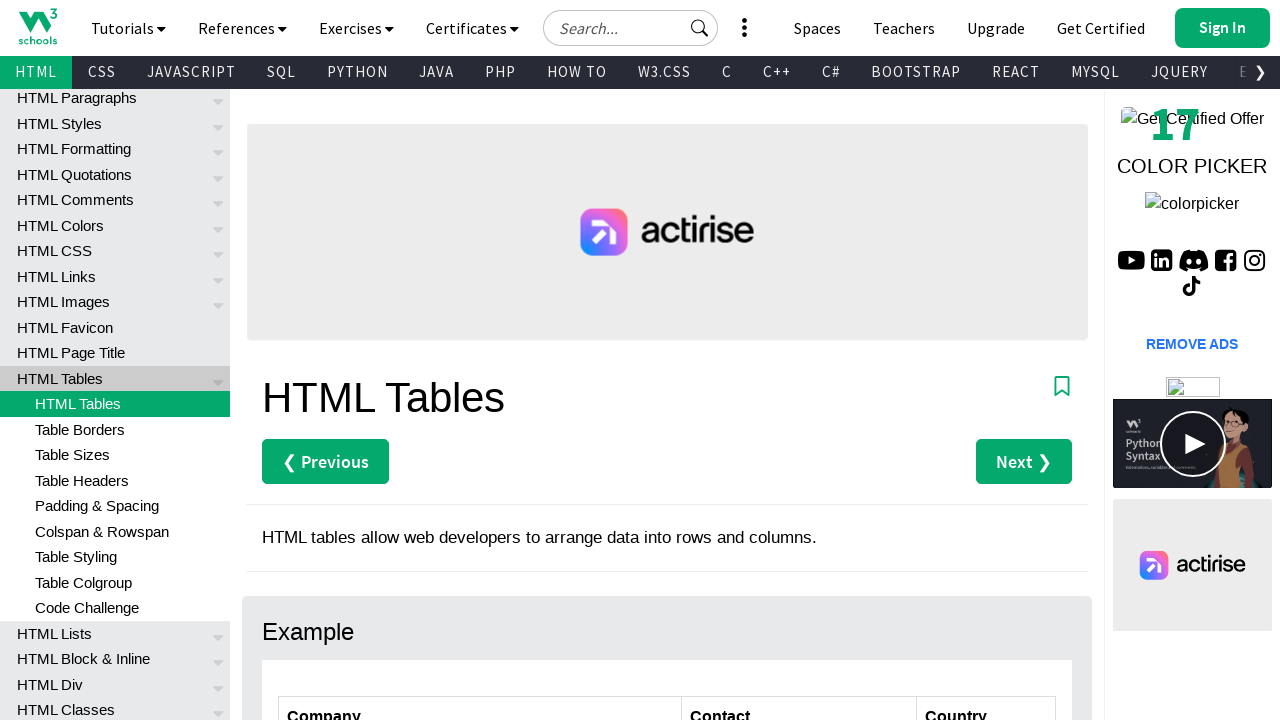

Verified table cell at row 4, column 1 is visible
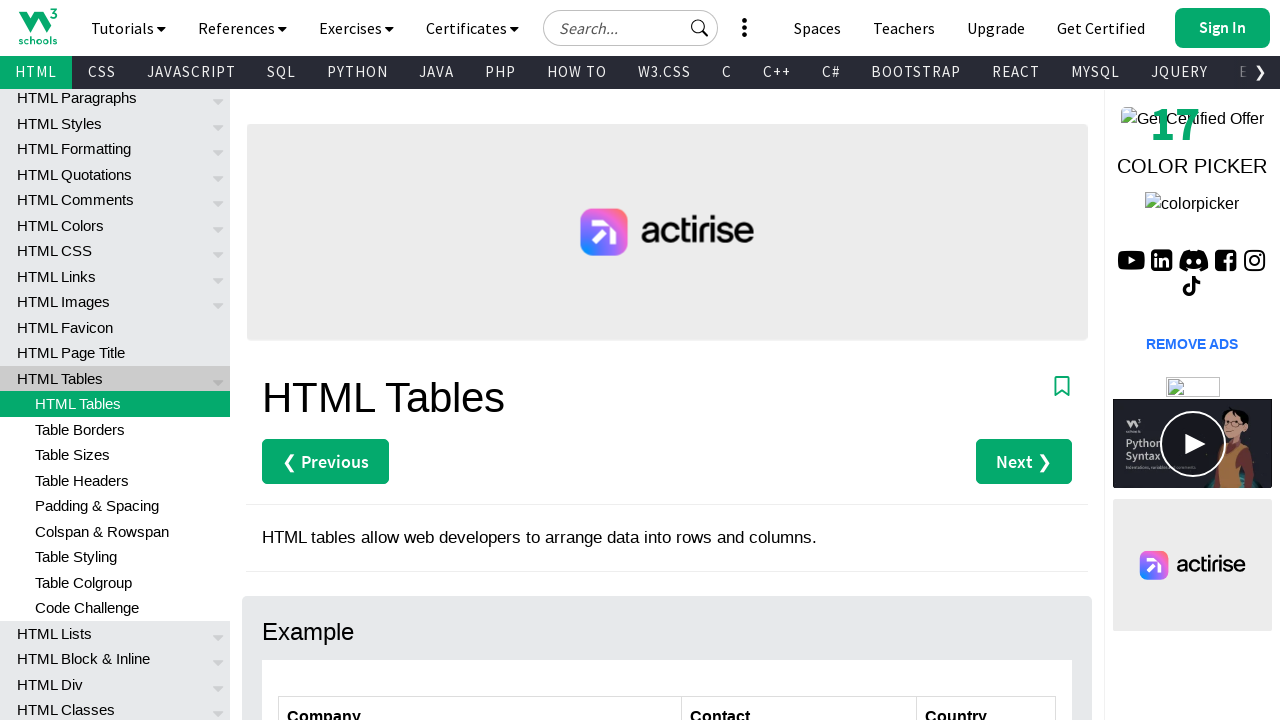

Verified table cell at row 4, column 2 is visible
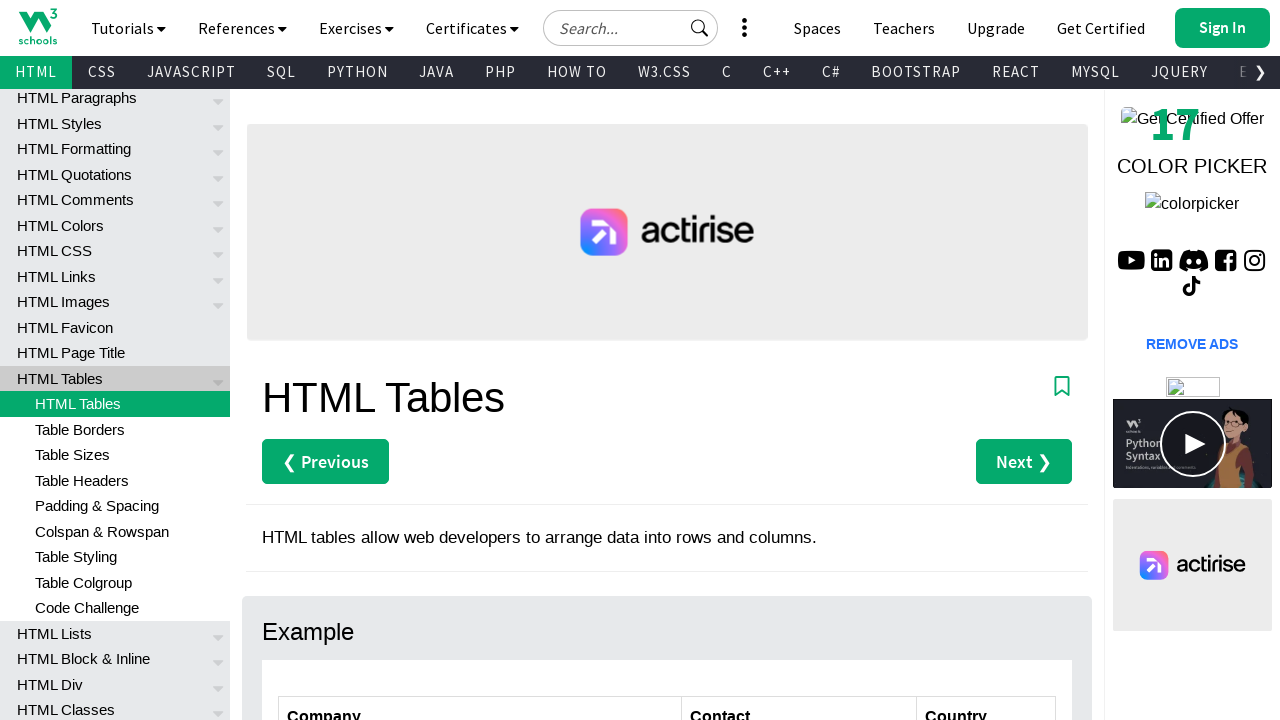

Verified table cell at row 4, column 3 is visible
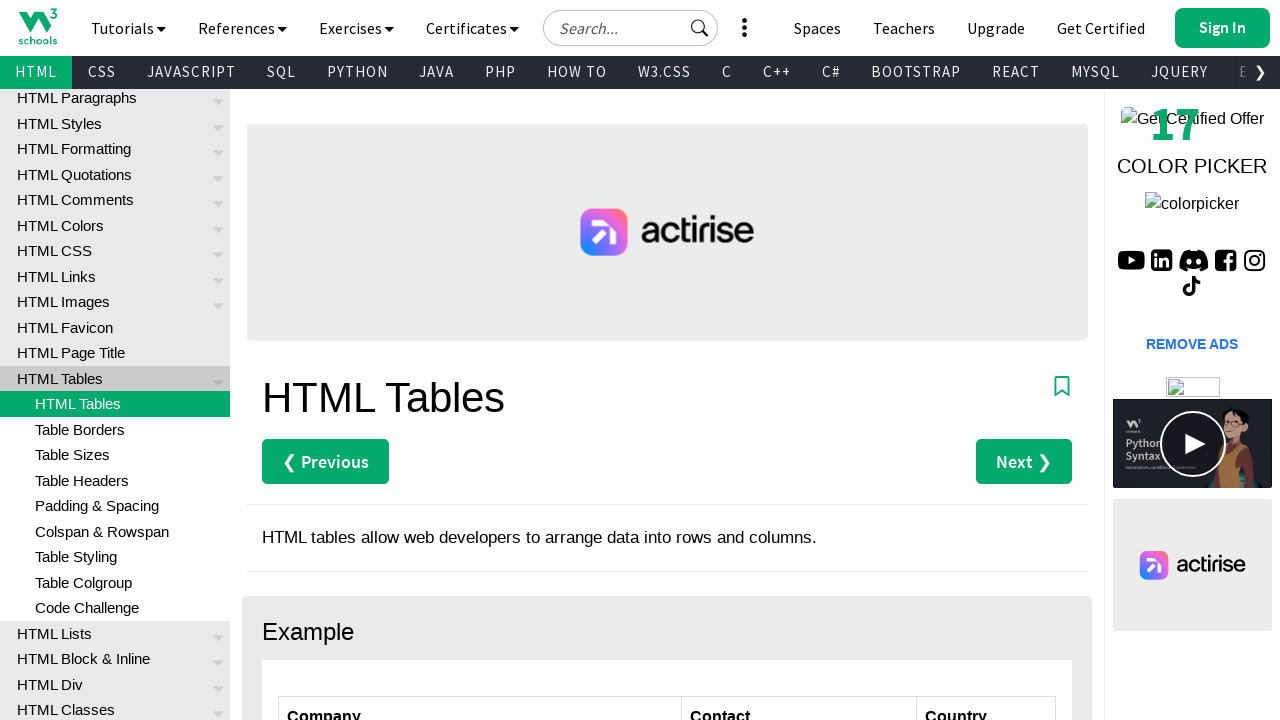

Verified table cell at row 5, column 1 is visible
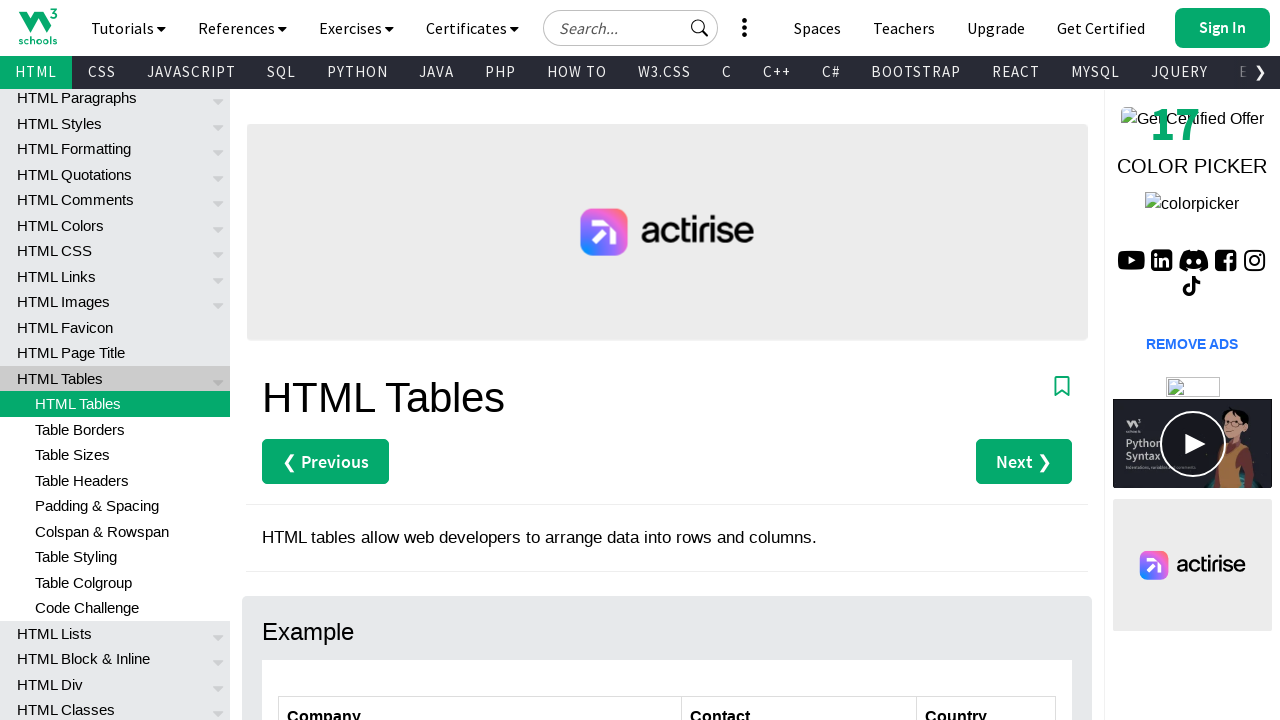

Verified table cell at row 5, column 2 is visible
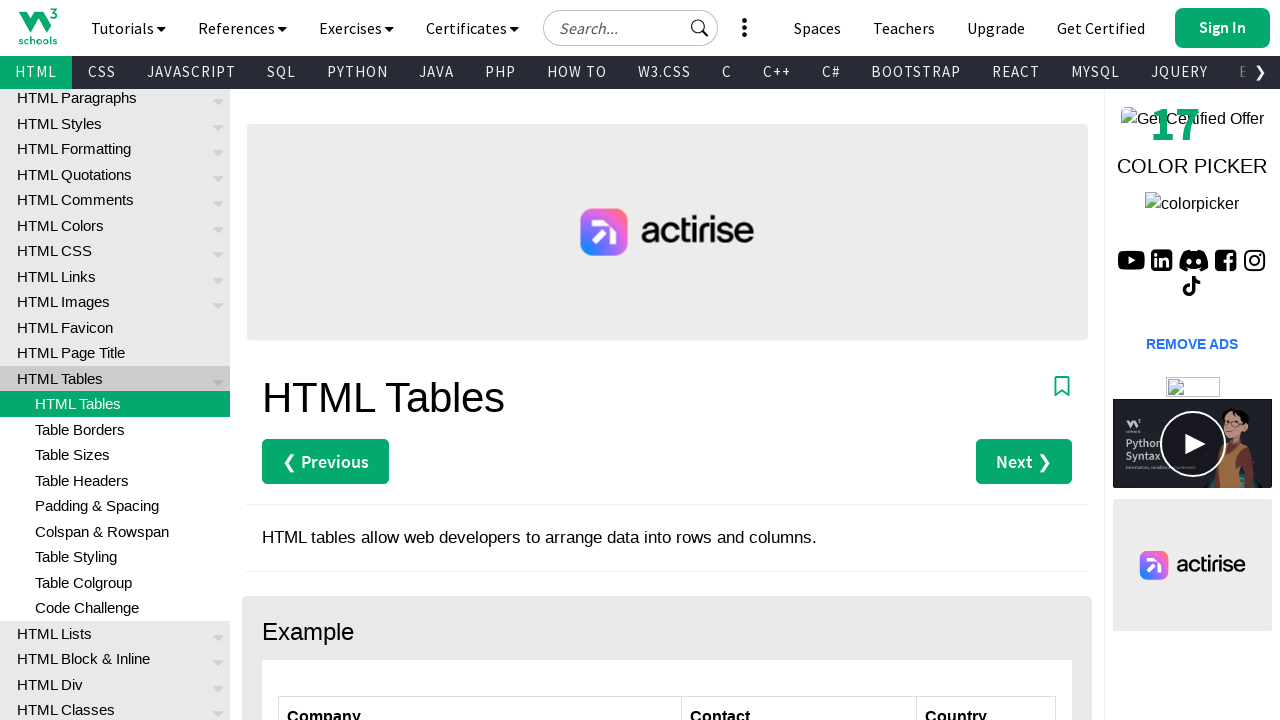

Verified table cell at row 5, column 3 is visible
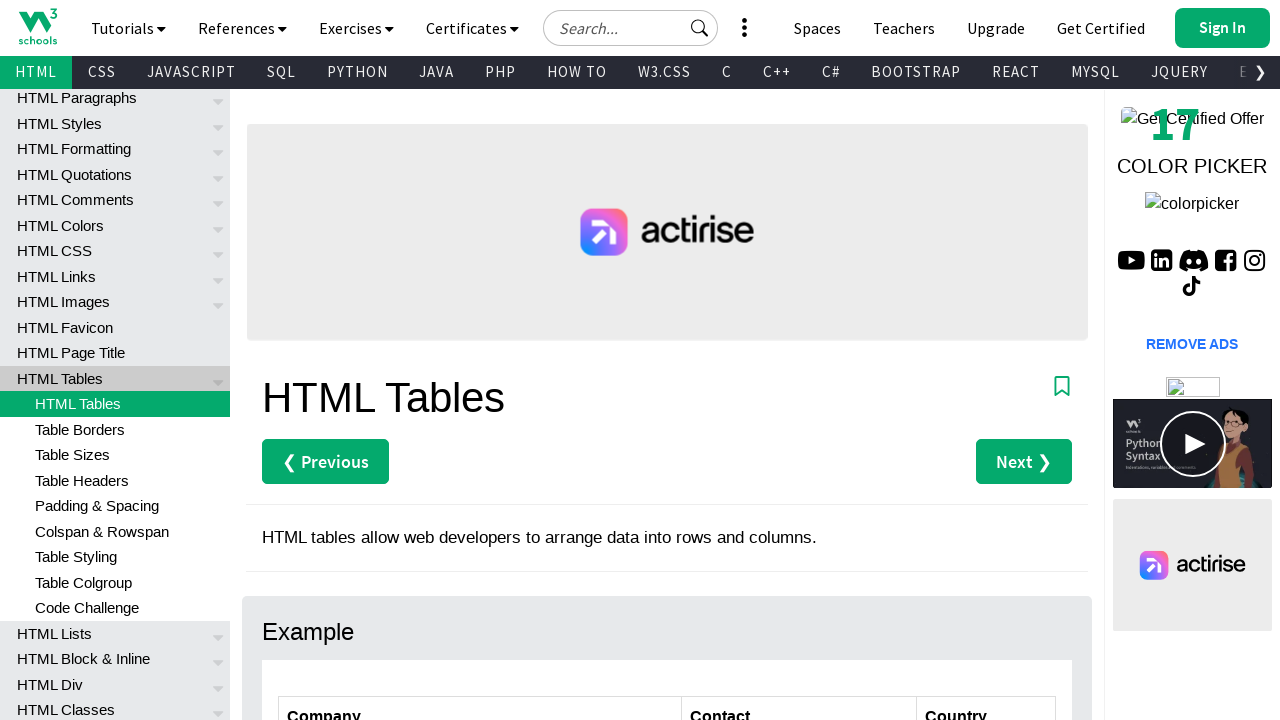

Verified table cell at row 6, column 1 is visible
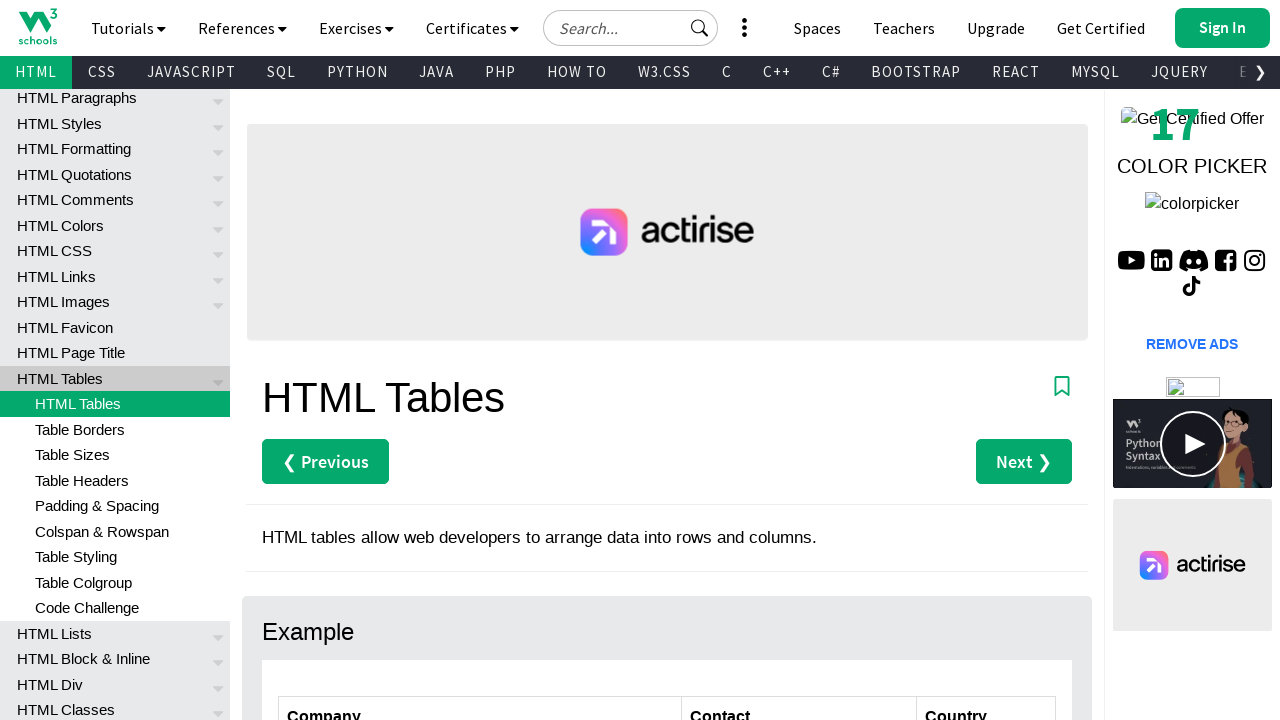

Verified table cell at row 6, column 2 is visible
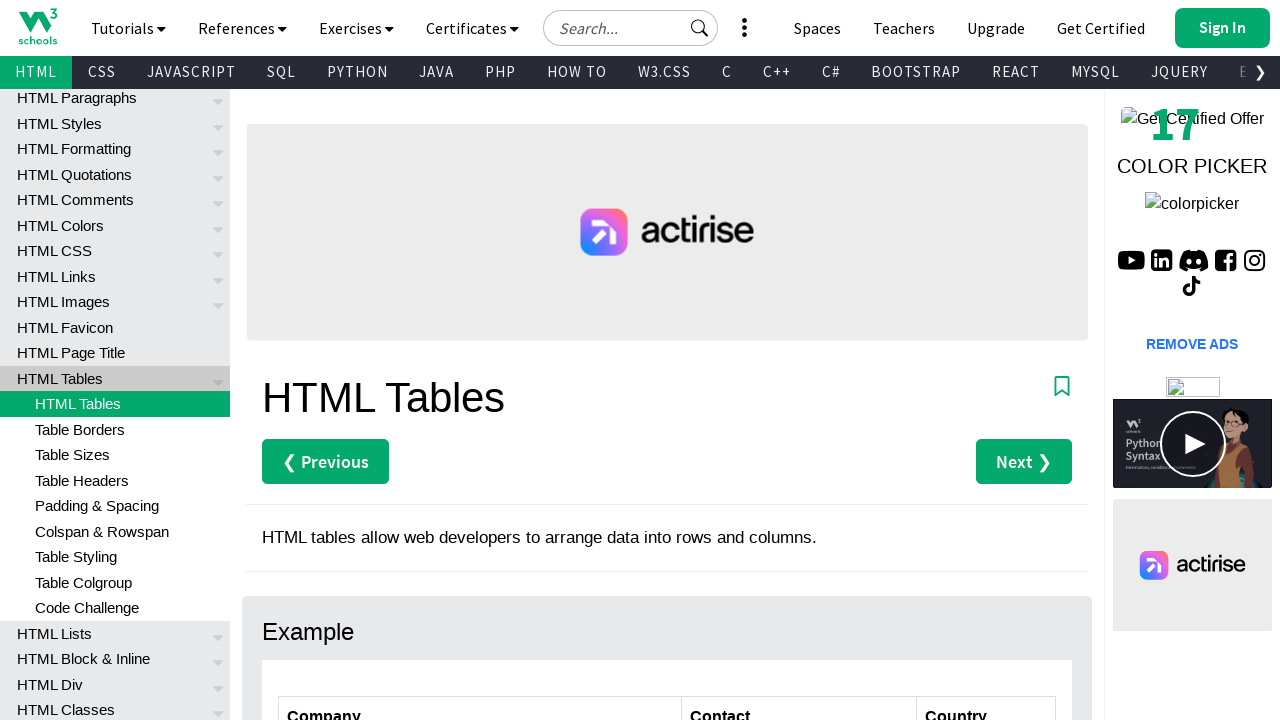

Verified table cell at row 6, column 3 is visible
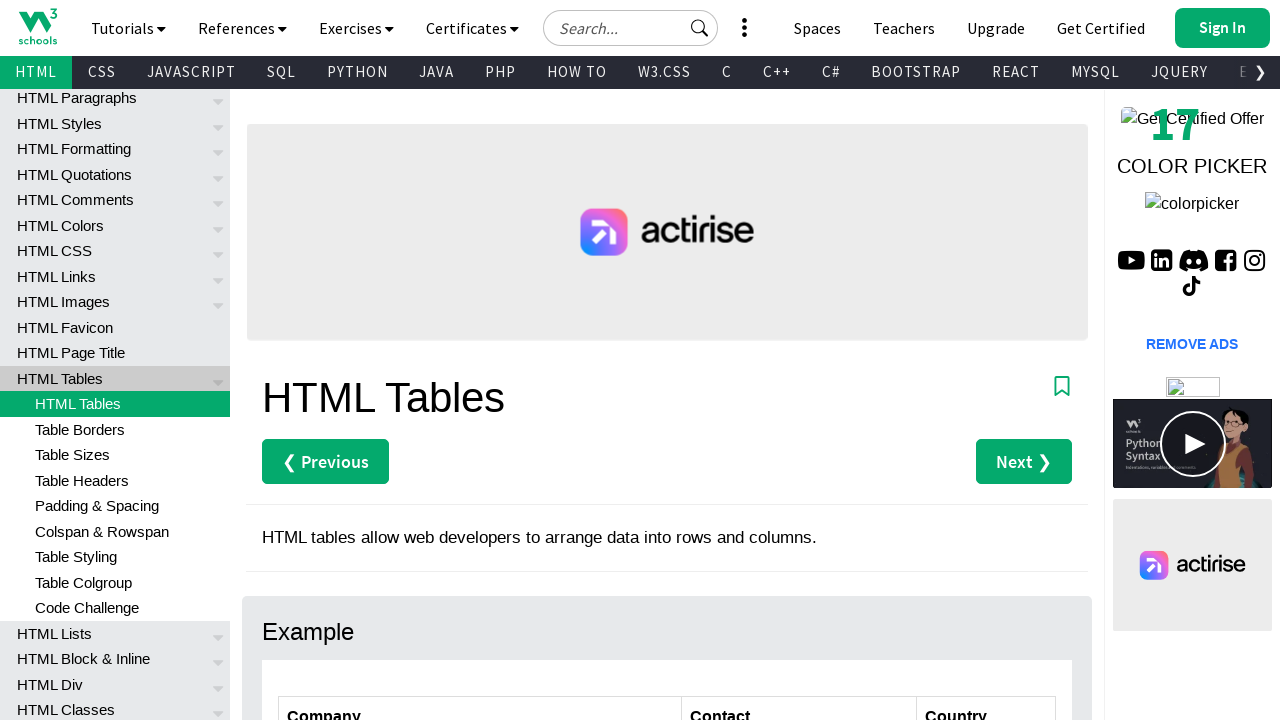

Verified table cell at row 7, column 1 is visible
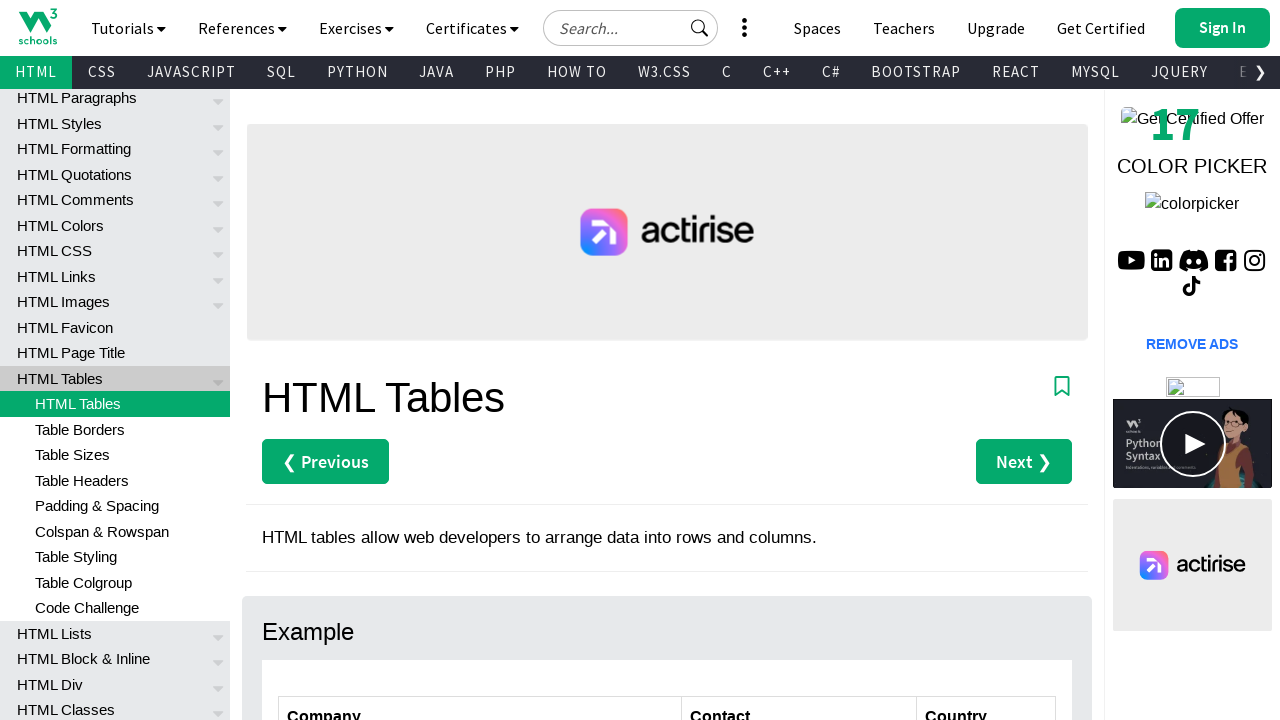

Verified table cell at row 7, column 2 is visible
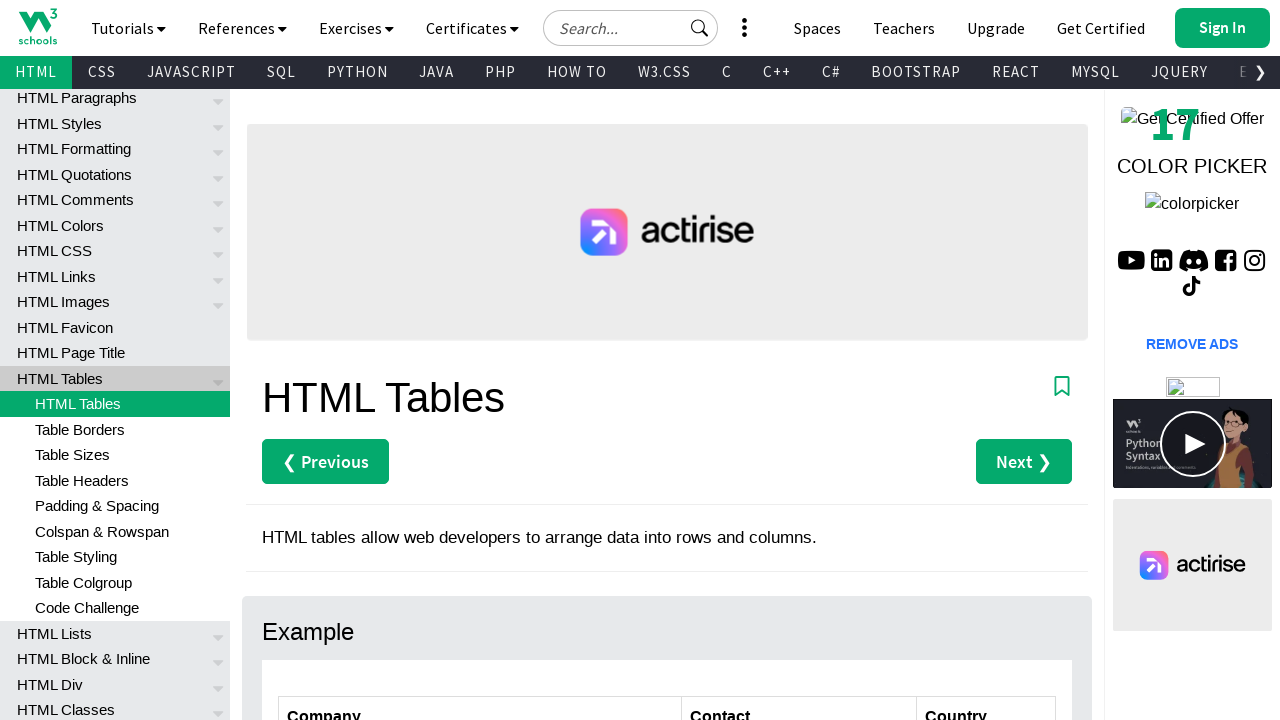

Verified table cell at row 7, column 3 is visible
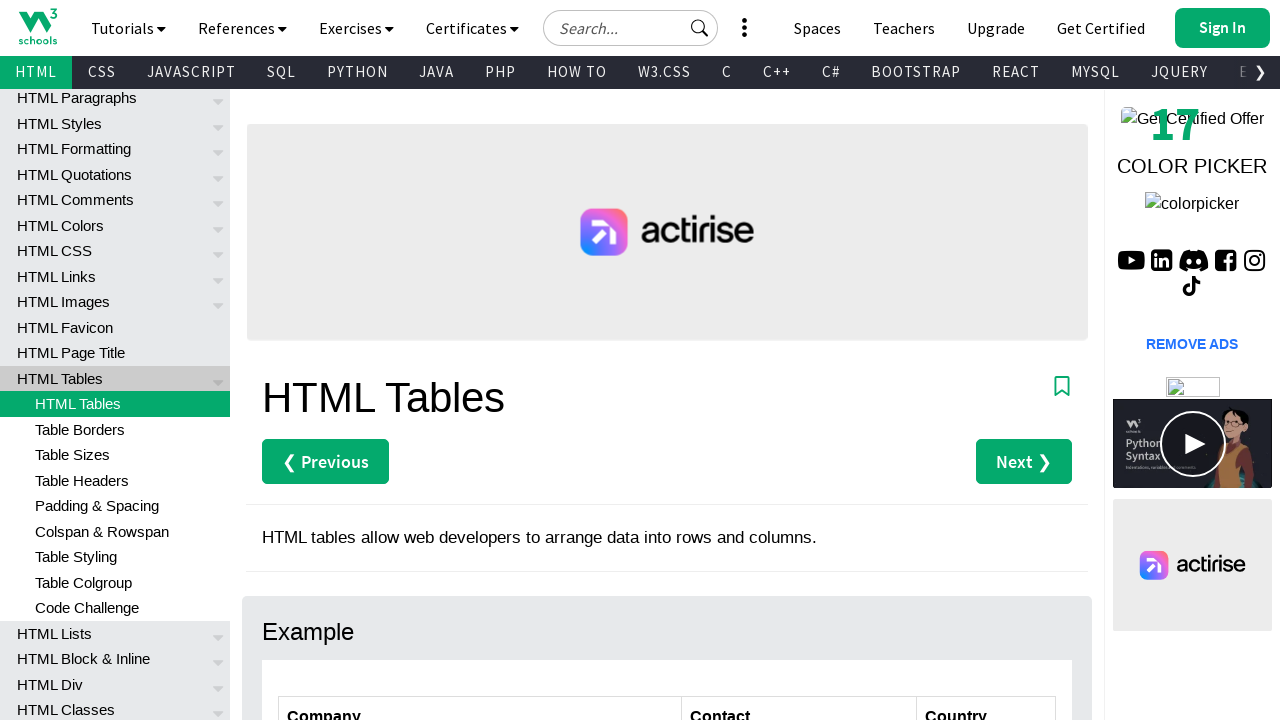

Clicked on first data cell in customers table at (480, 360) on xpath=//*[@id='customers']/tbody/tr[2]/td[1]
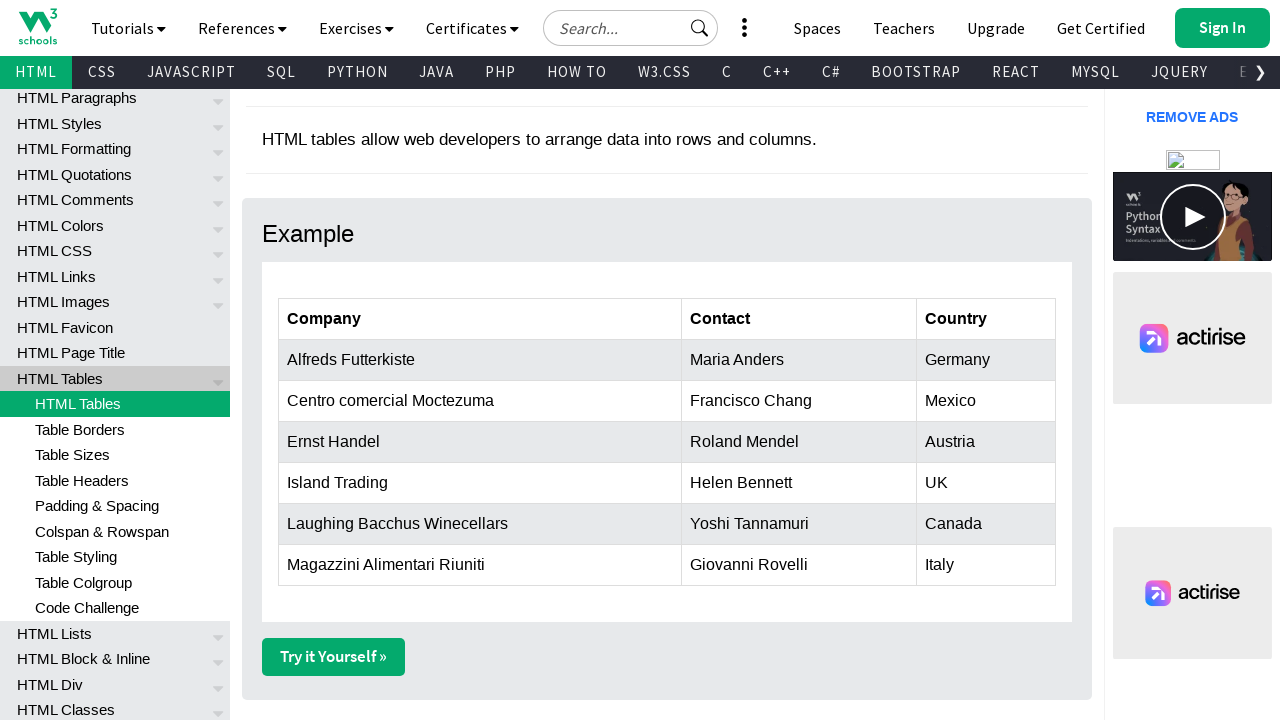

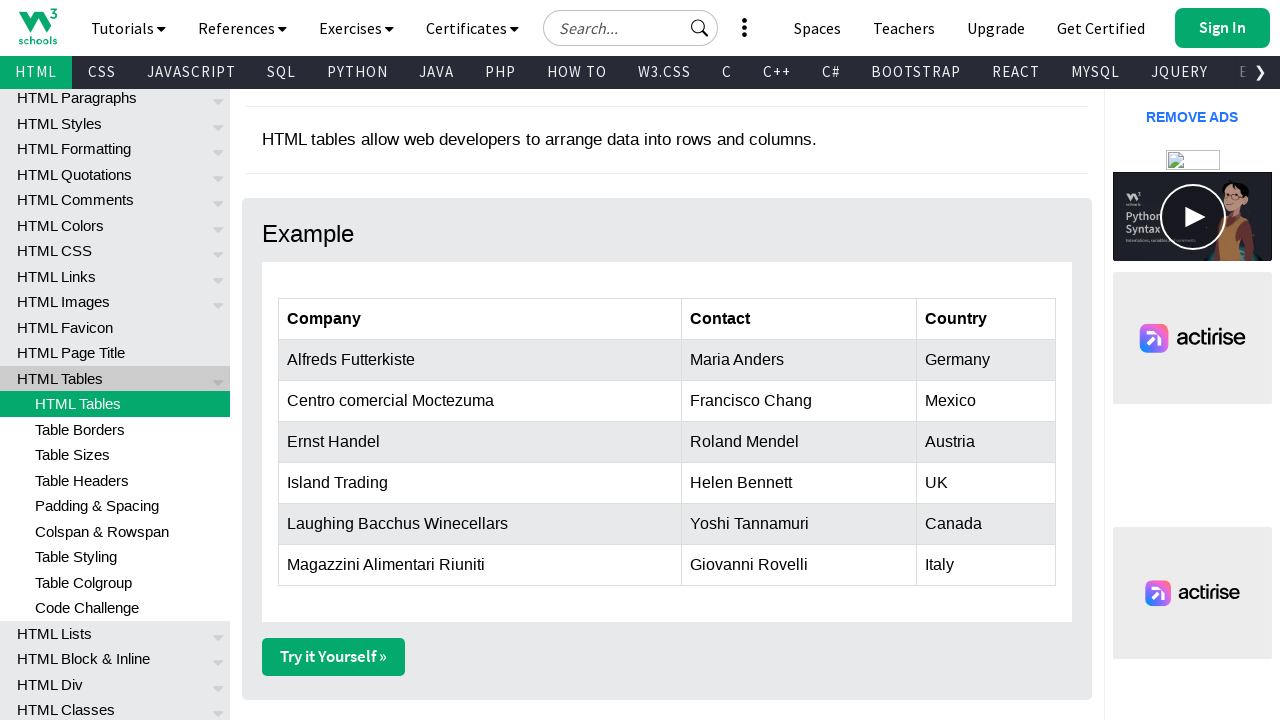